Tests dynamic properties page where elements become enabled, visible, or change color after a delay.

Starting URL: https://demoqa.com/

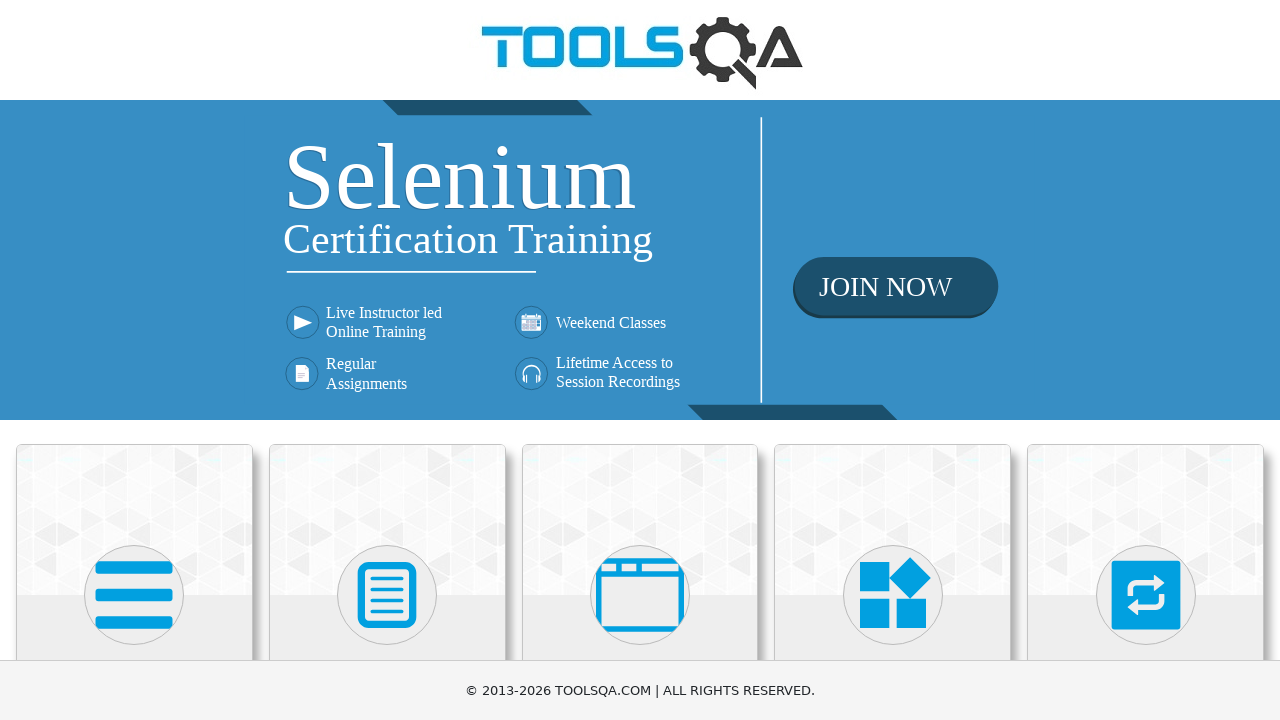

Clicked on Elements card at (134, 520) on xpath=//div[contains(@class, 'top-card') and .//h5[text()='Elements']]
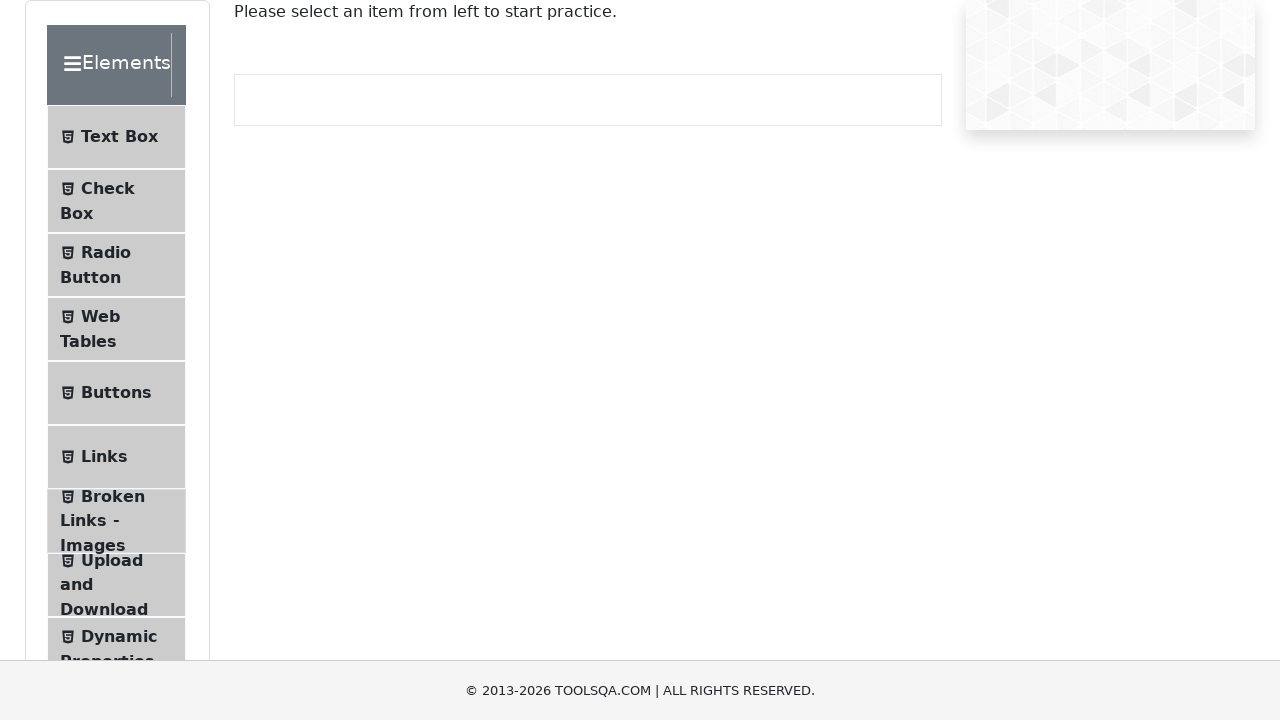

Clicked on Dynamic Properties in left panel at (116, 649) on xpath=//li[contains(@class, 'btn-light') and .//span[text()='Dynamic Properties'
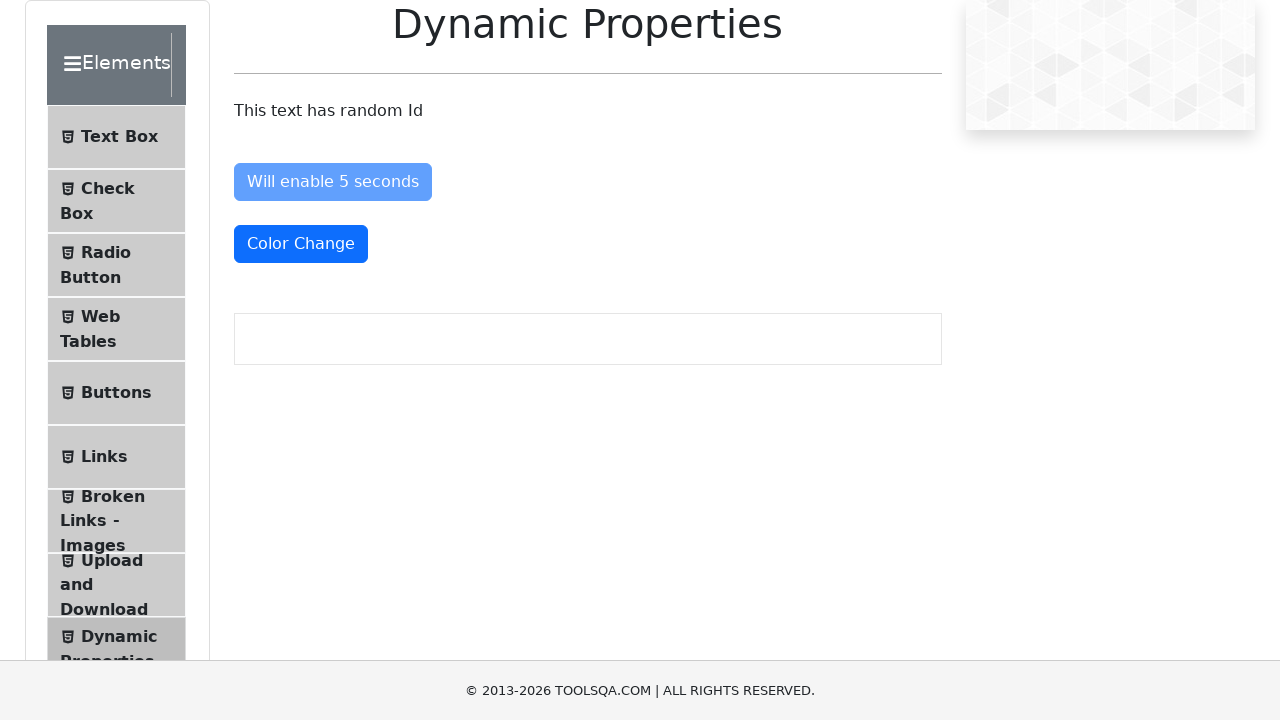

Waited for enableAfter button to become visible
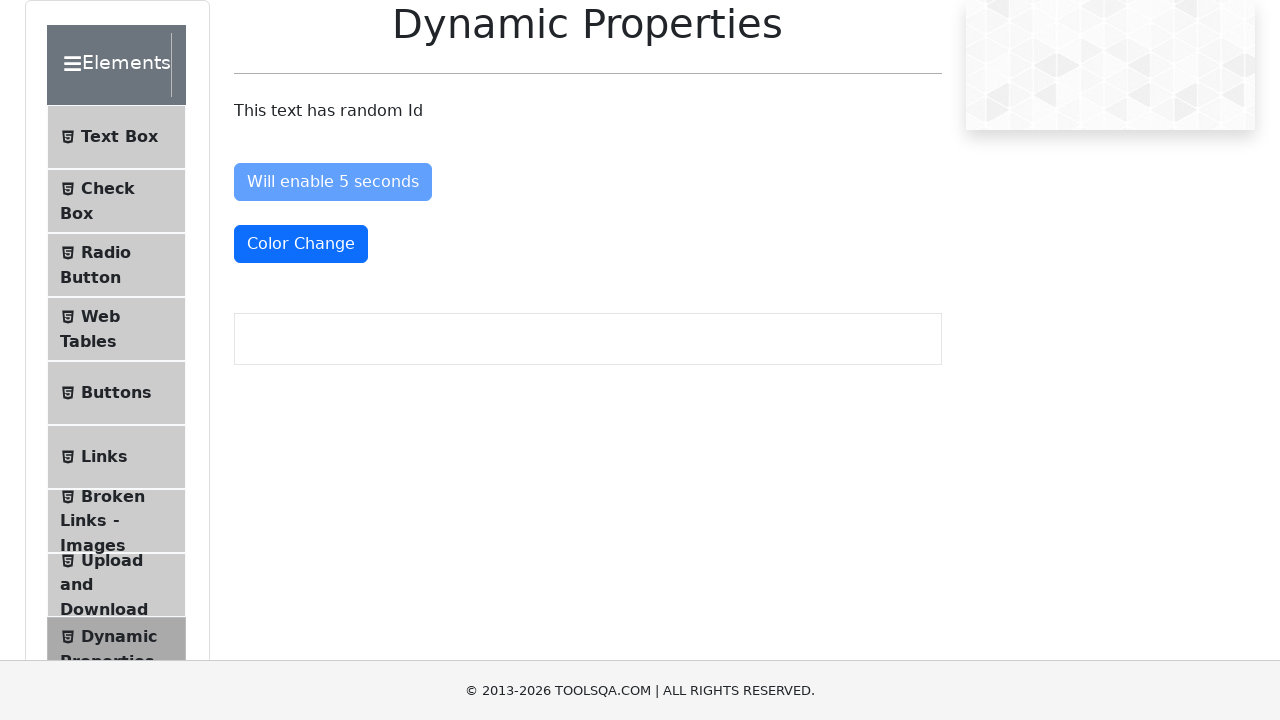

Waited 5 seconds for enableAfter button to become enabled
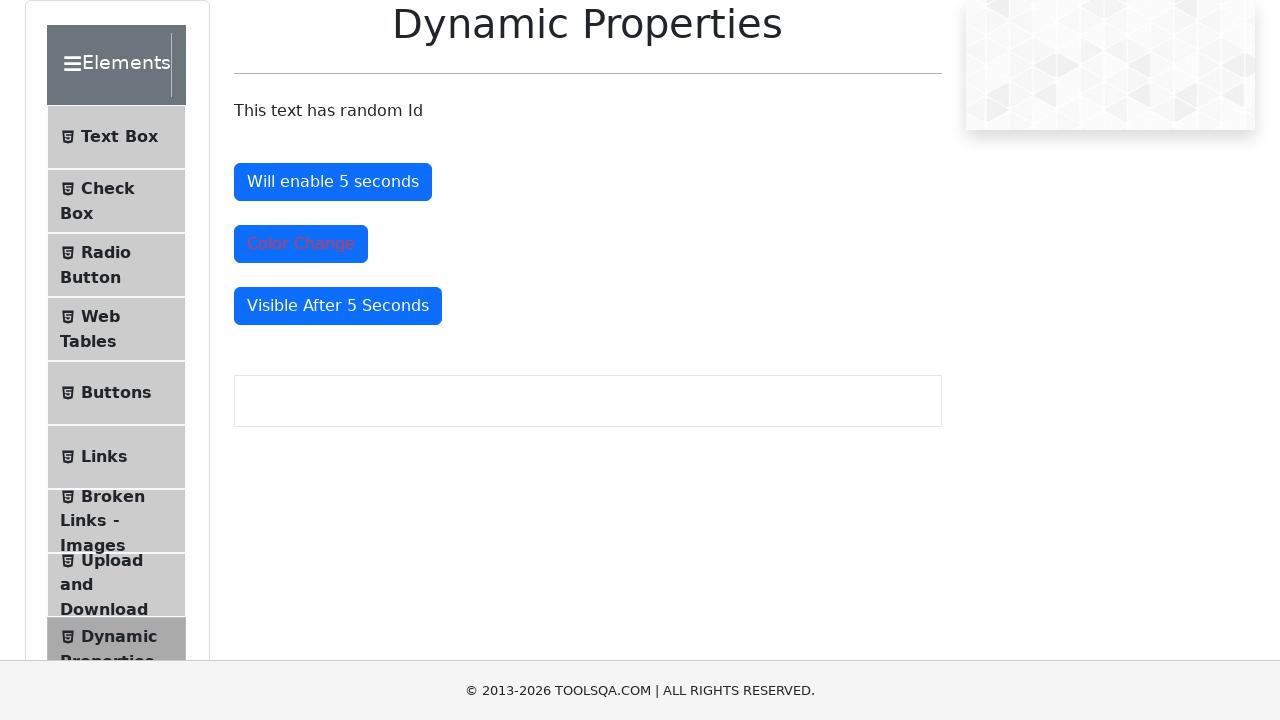

Clicked on enableAfter button at (333, 182) on #enableAfter
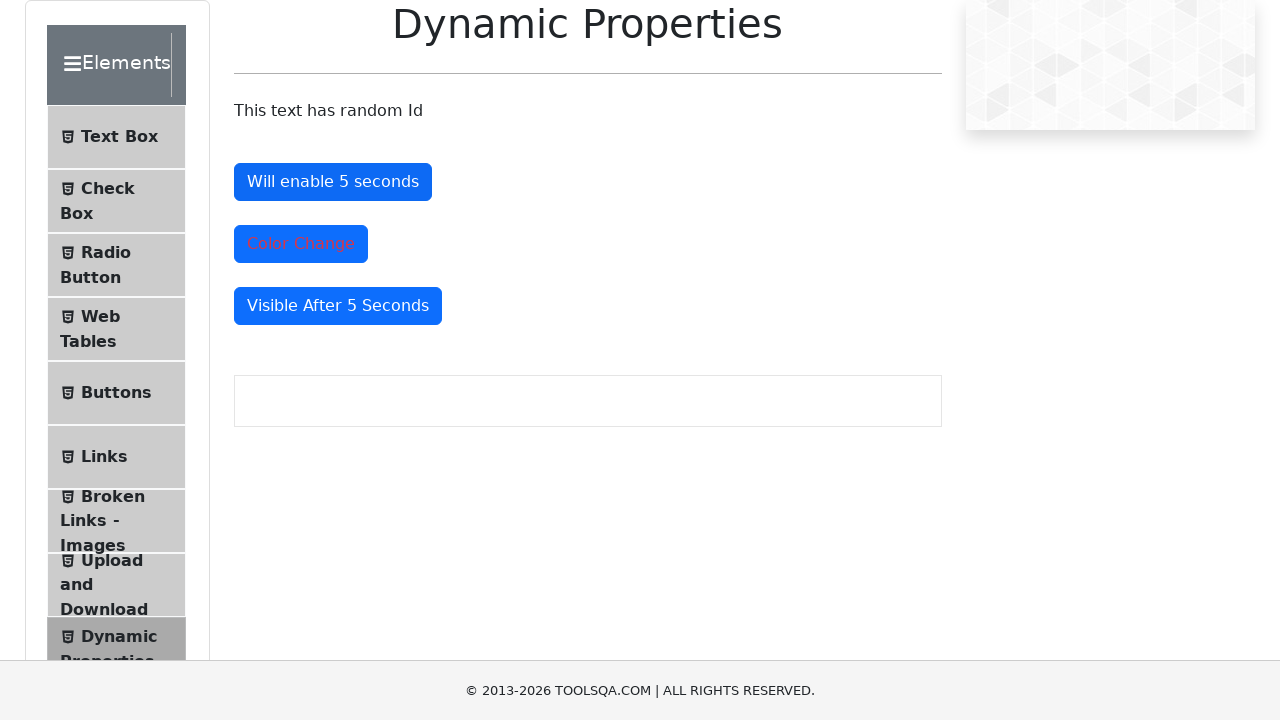

Waited for visibleAfter button to become visible with 5 second timeout
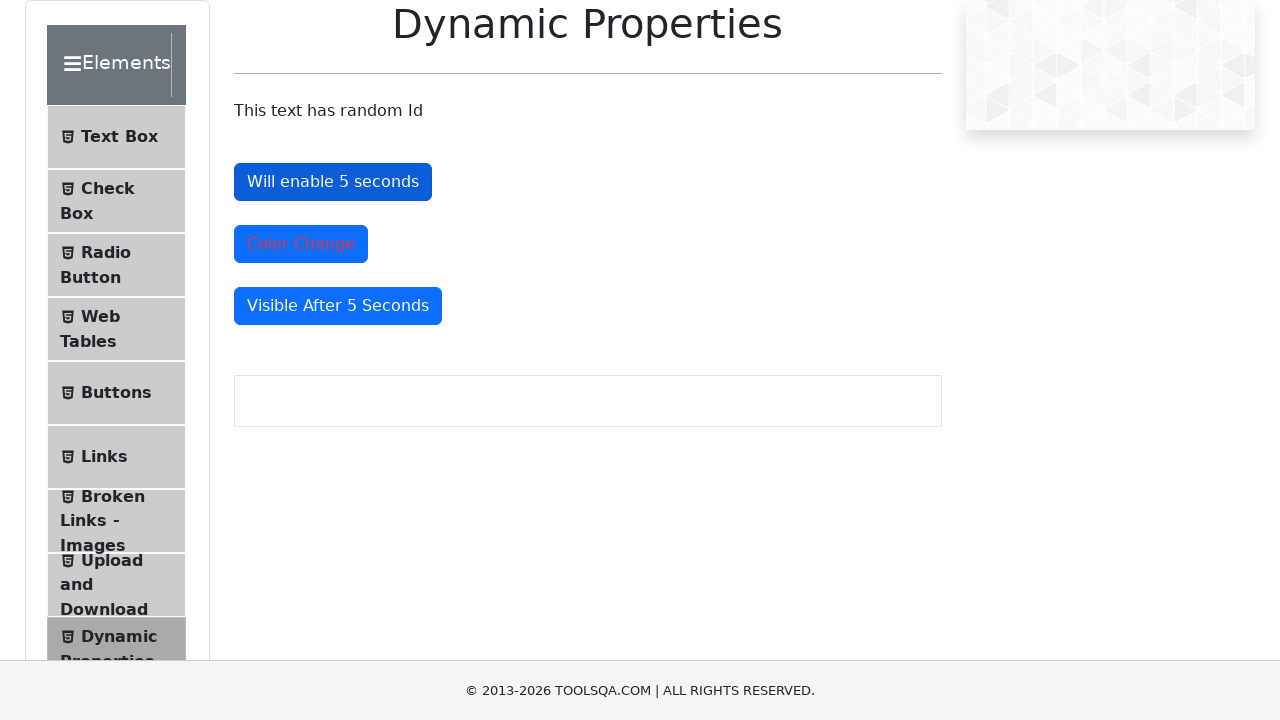

Clicked on visibleAfter button at (338, 306) on #visibleAfter
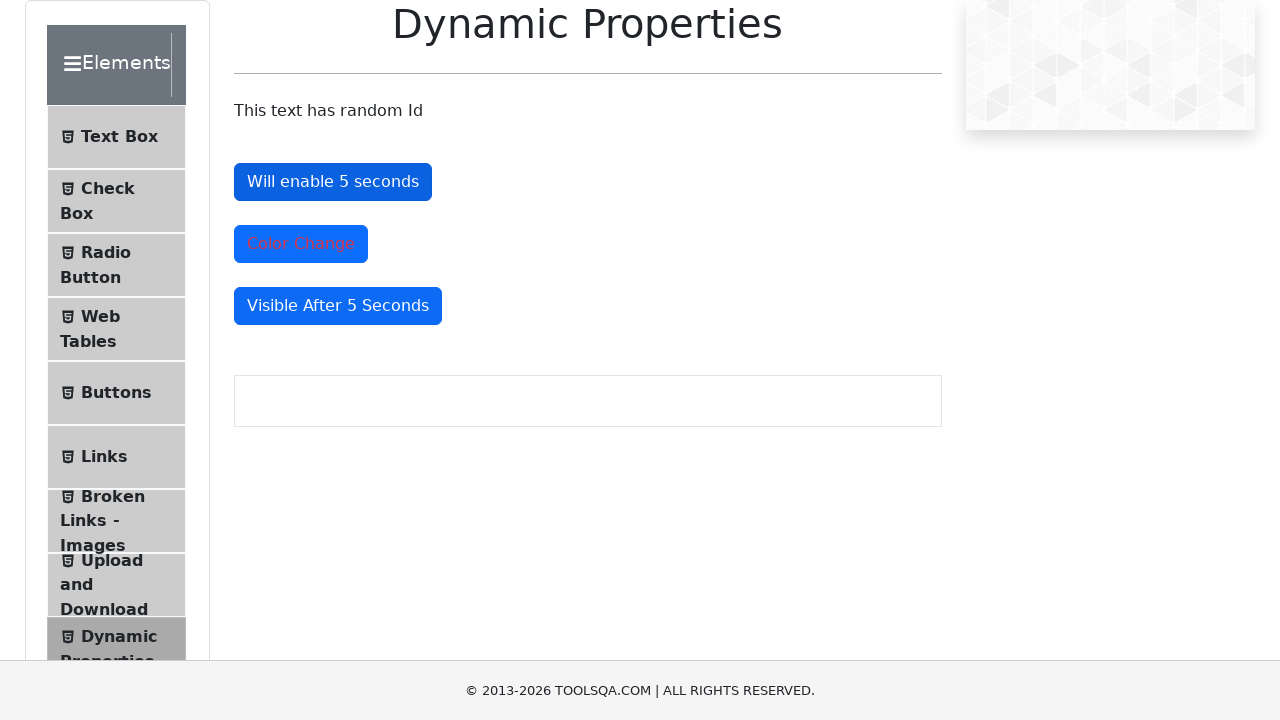

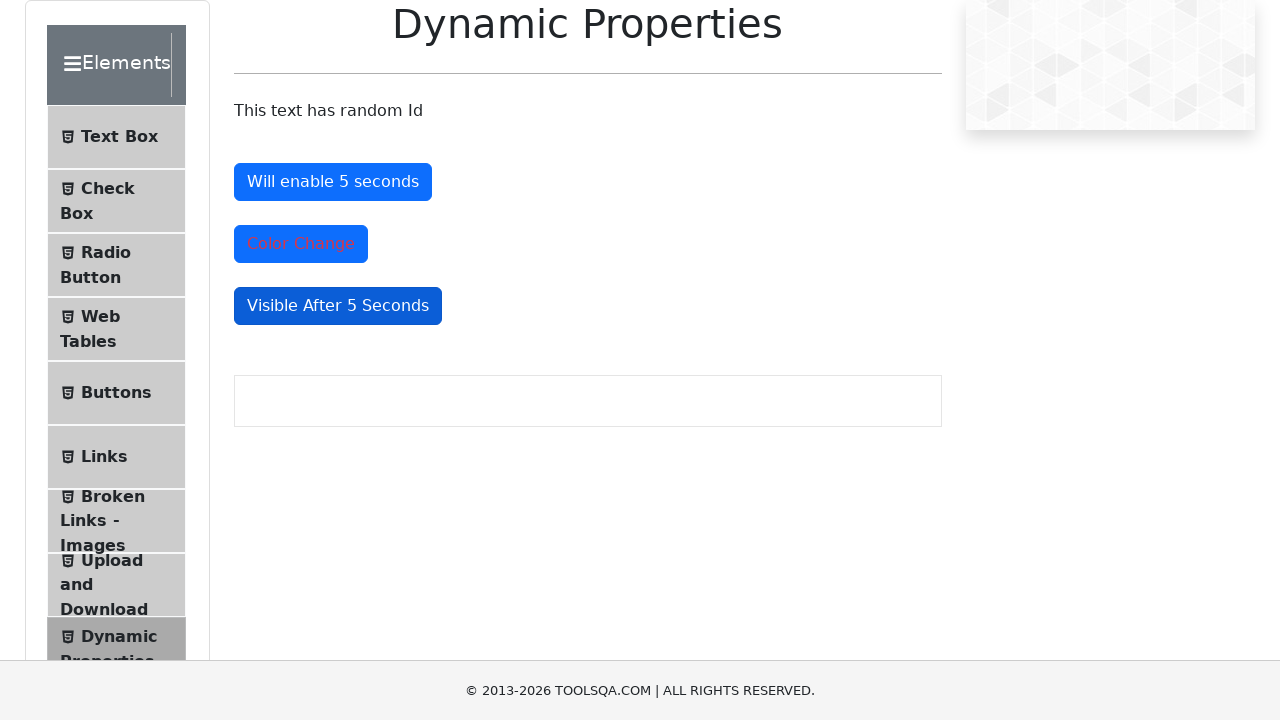